Tests clicking a button that triggers a confirm dialog, accepts it, and verifies the result text

Starting URL: https://demoqa.com/alerts

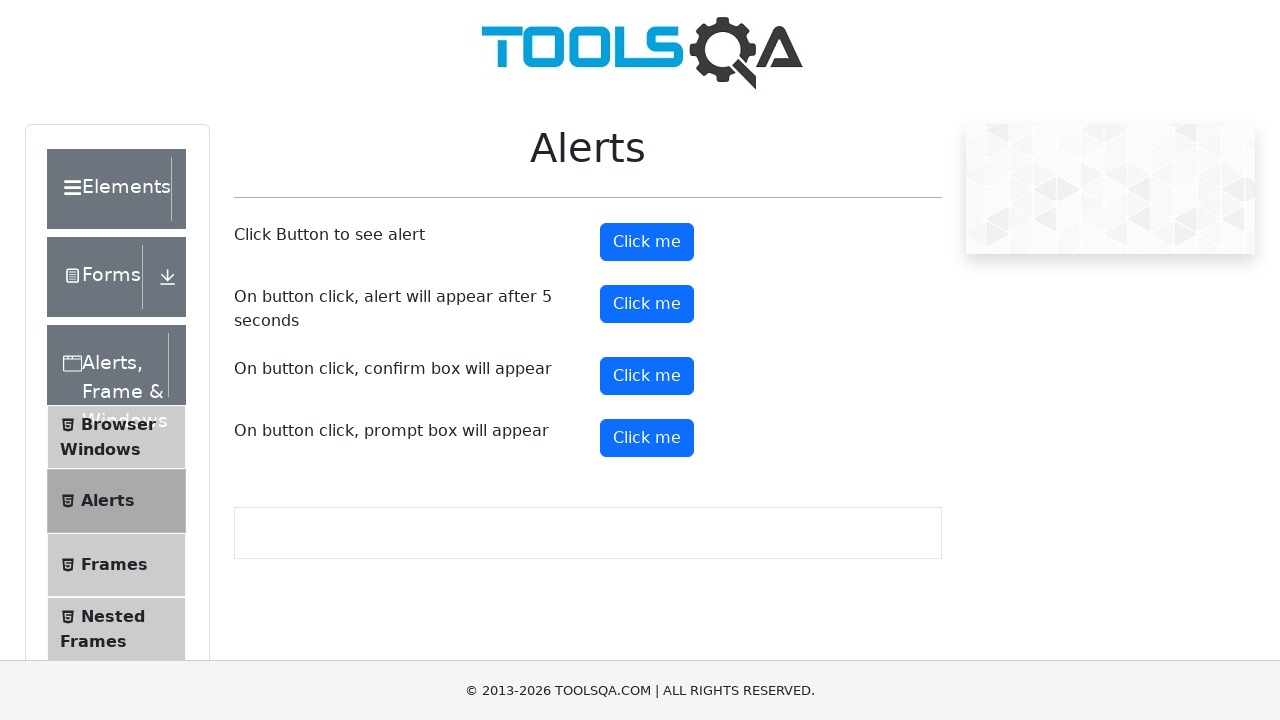

Confirm button became visible
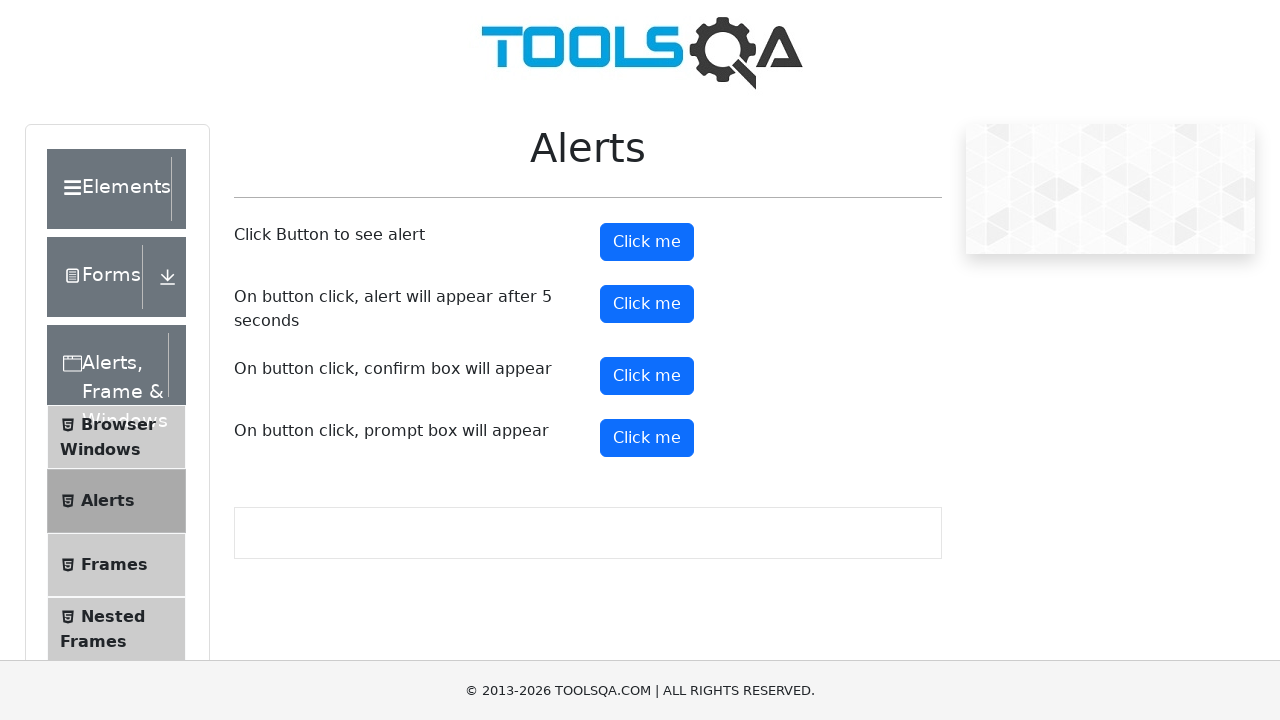

Dialog handler registered to accept confirm dialog
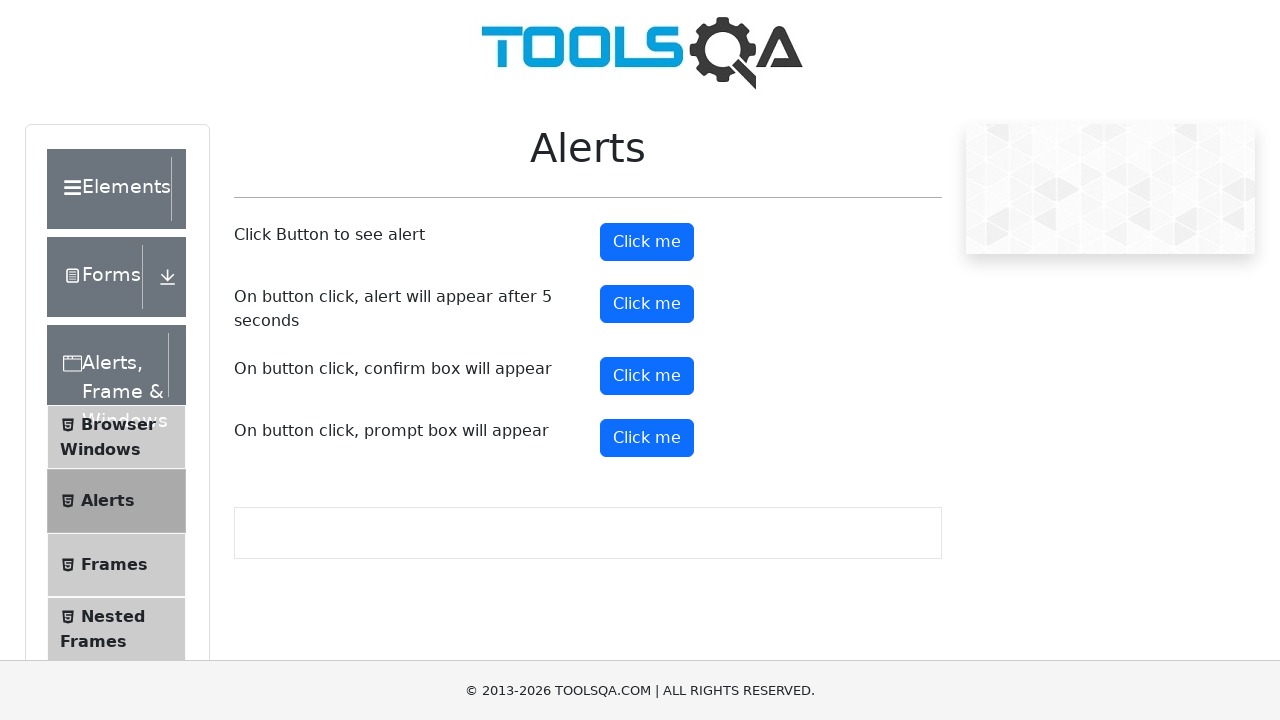

Clicked confirm button to trigger dialog at (647, 376) on #confirmButton
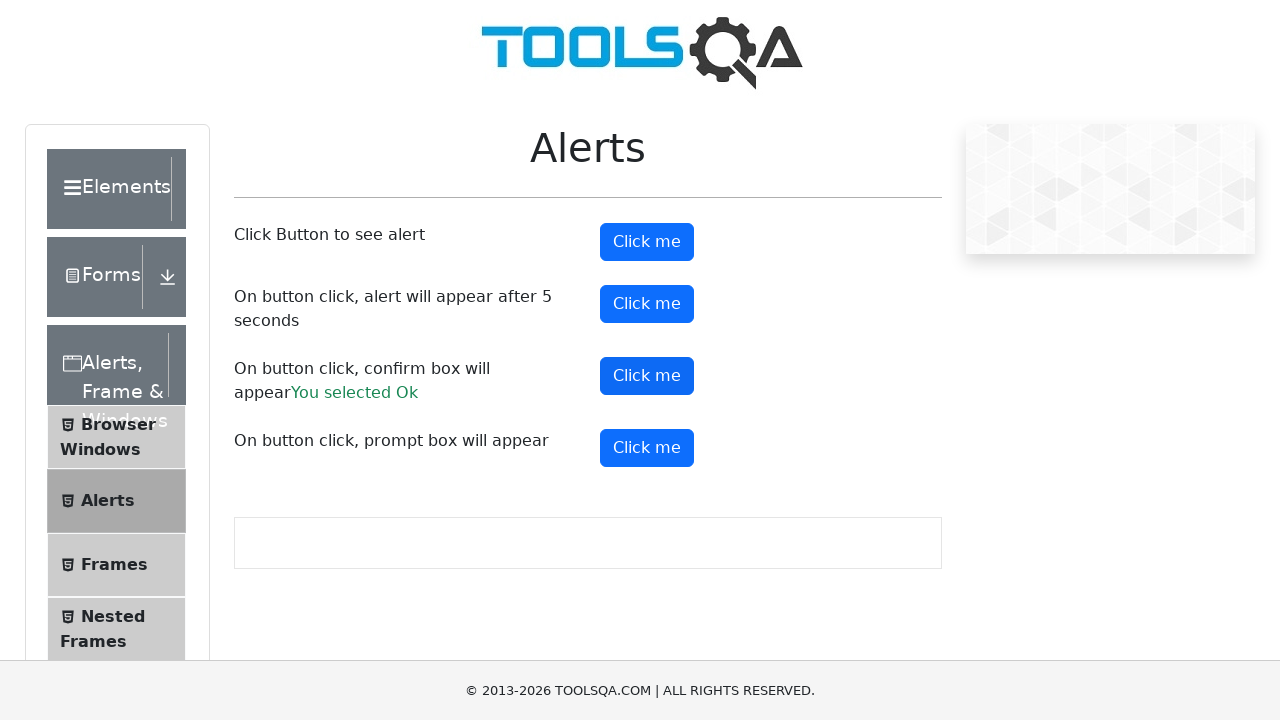

Confirm result text appeared after accepting dialog
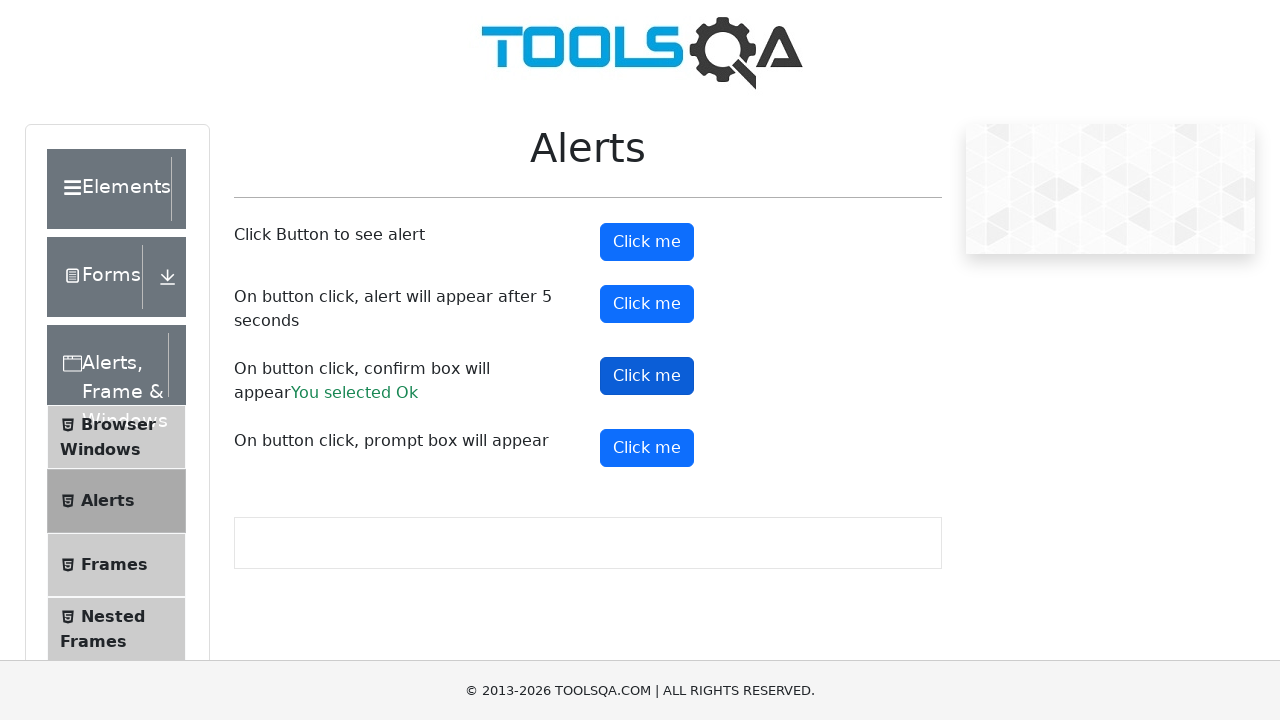

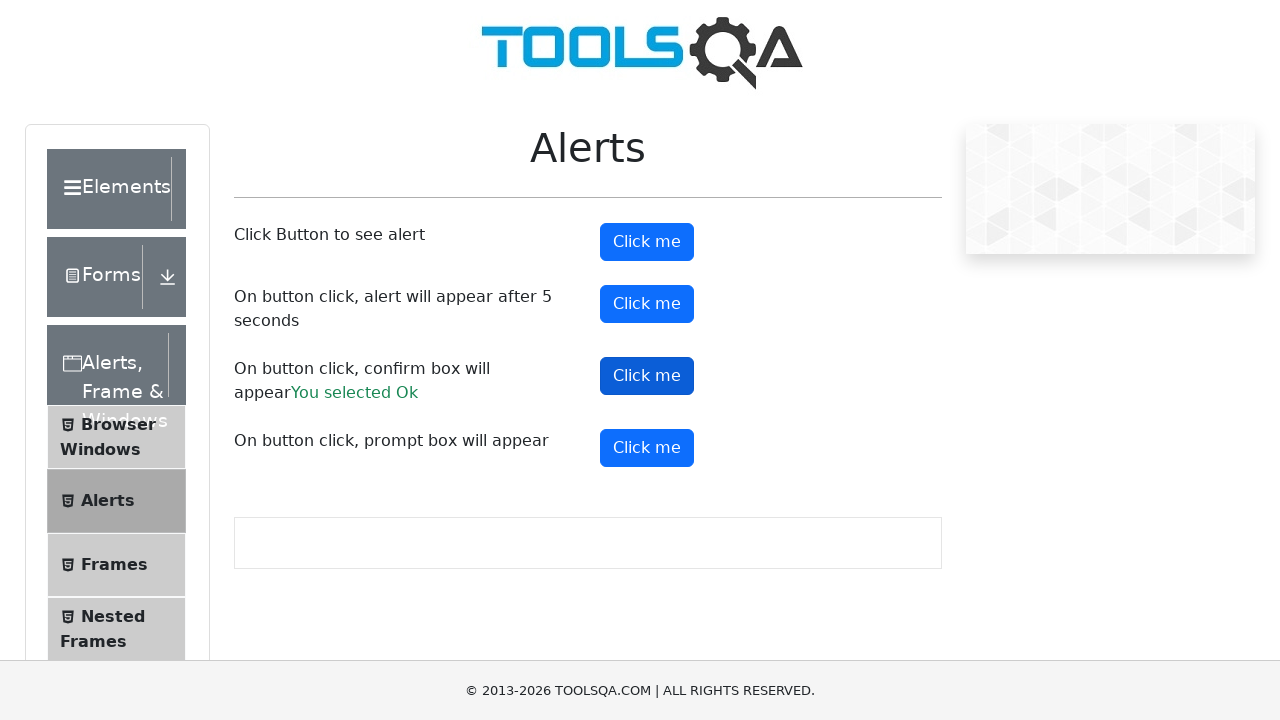